Tests window handling by opening a new window via a link click and switching between parent and child windows

Starting URL: https://the-internet.herokuapp.com/windows

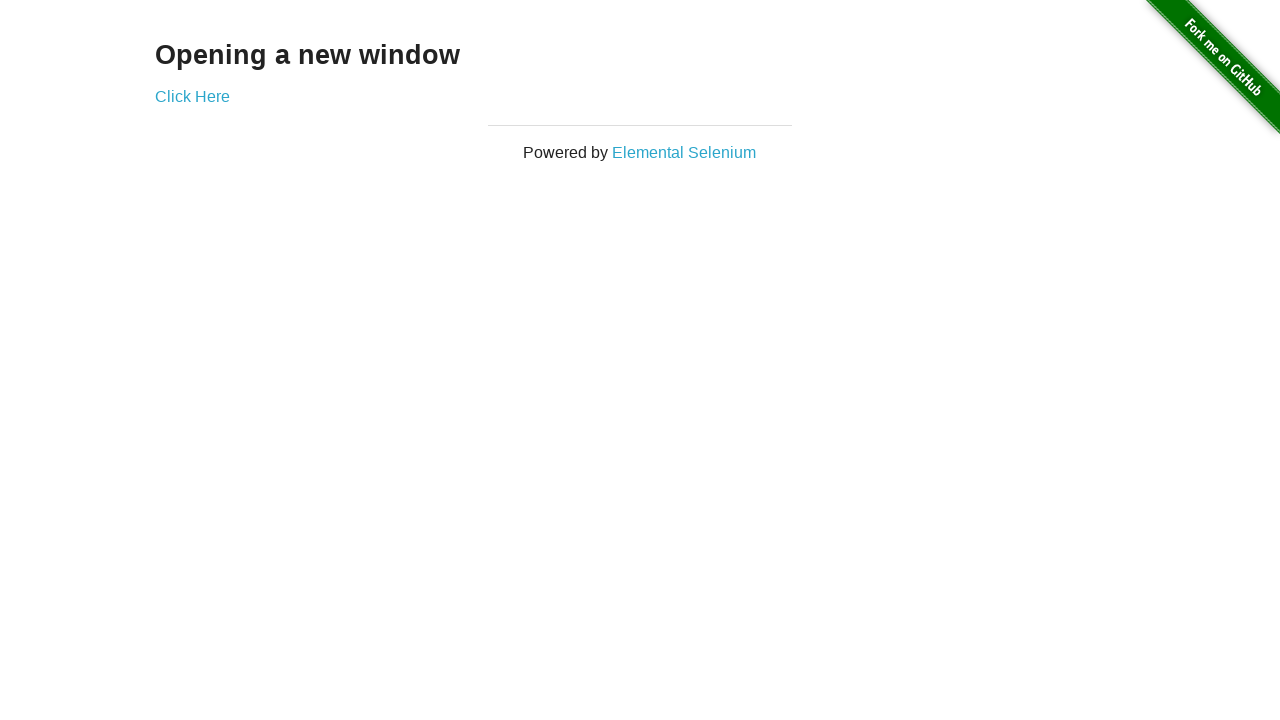

Navigated to the-internet.herokuapp.com/windows
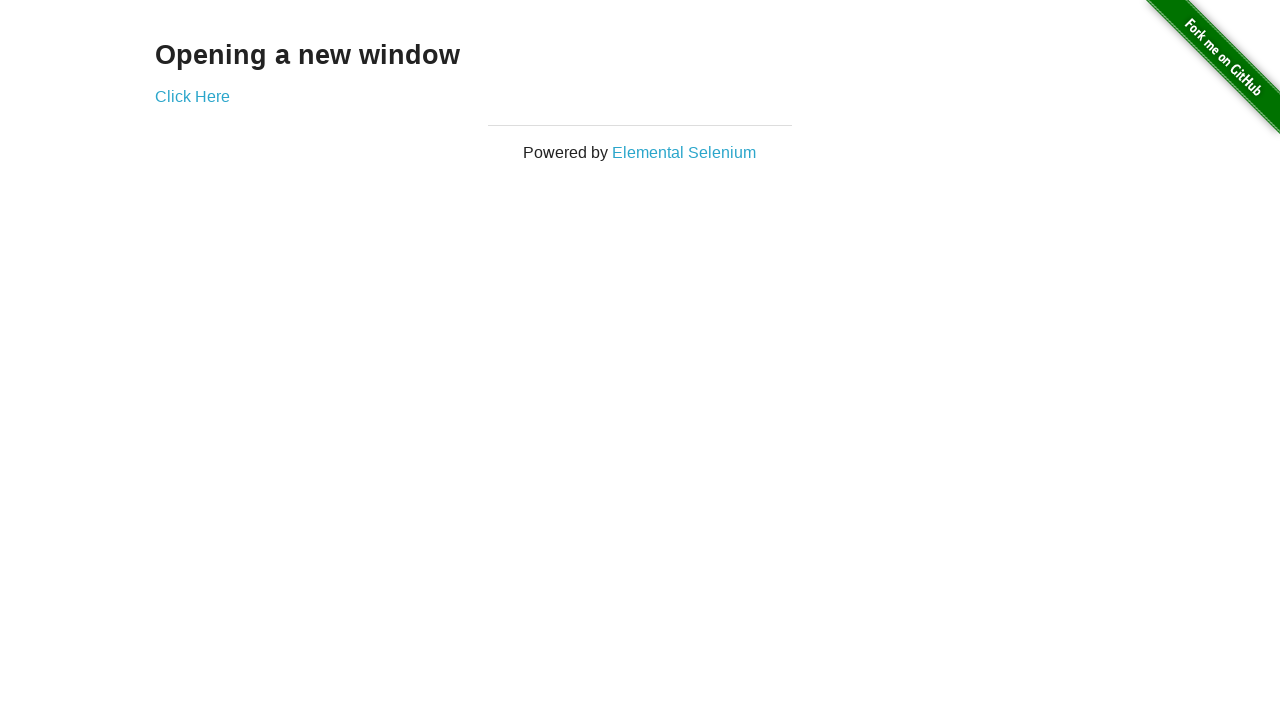

Clicked 'Click Here' link to open new window at (192, 96) on xpath=//a[normalize-space()='Click Here']
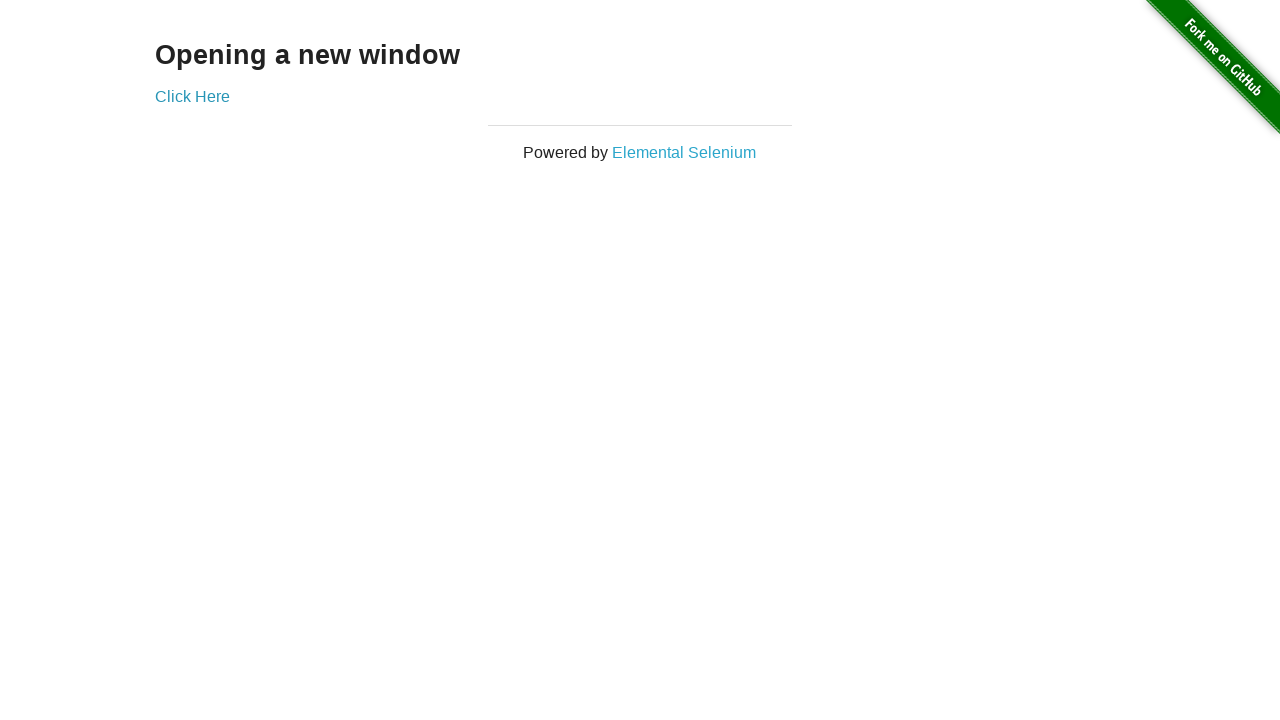

New window opened and page object captured
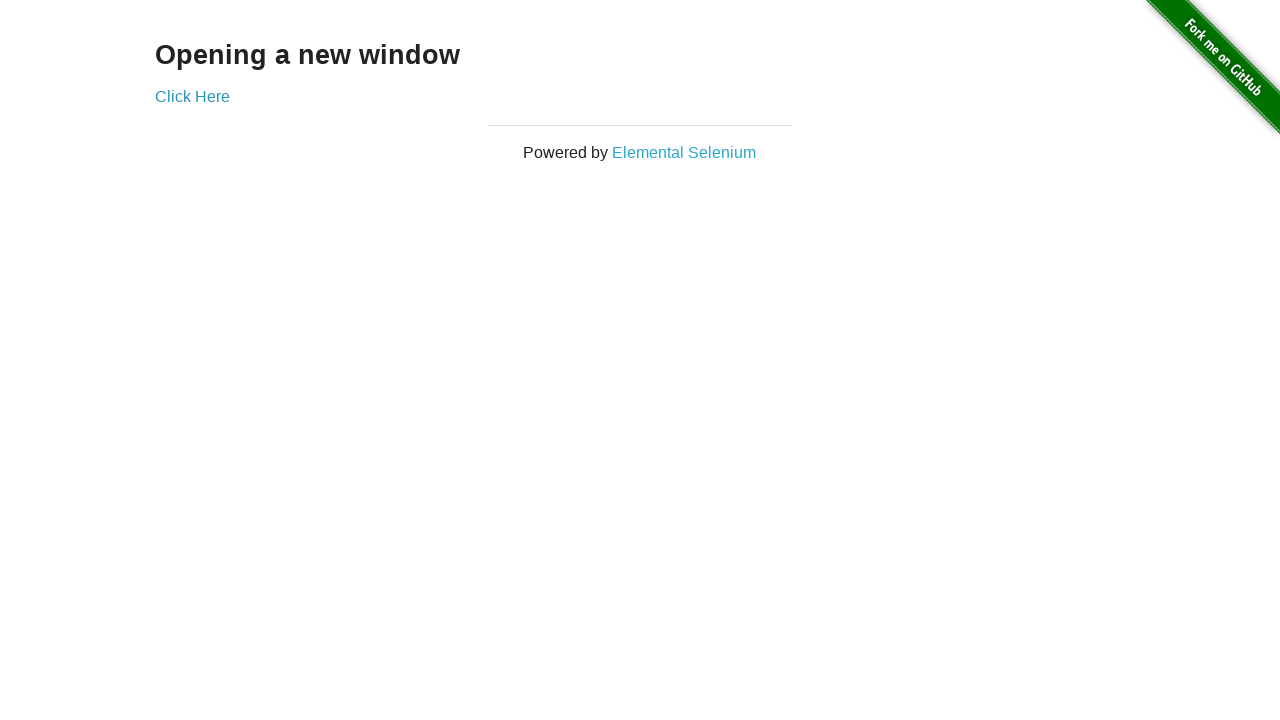

Got new window title: 'New Window'
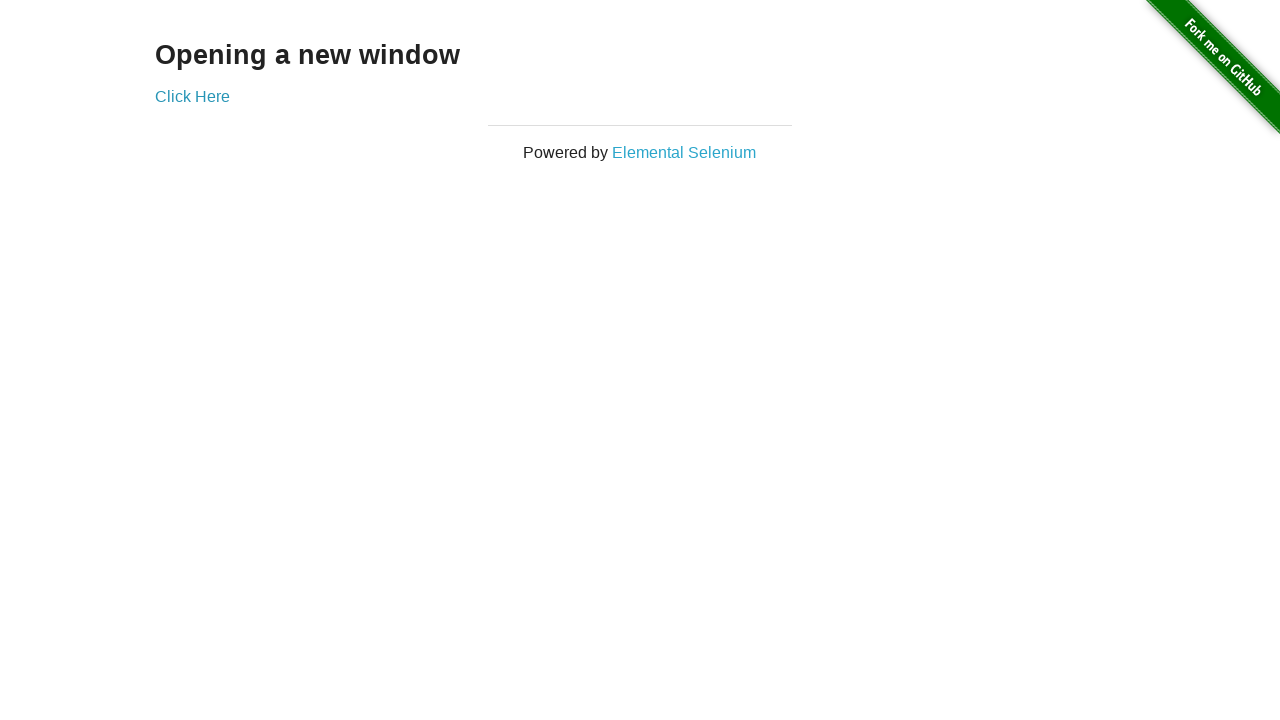

Got parent window title: 'The Internet'
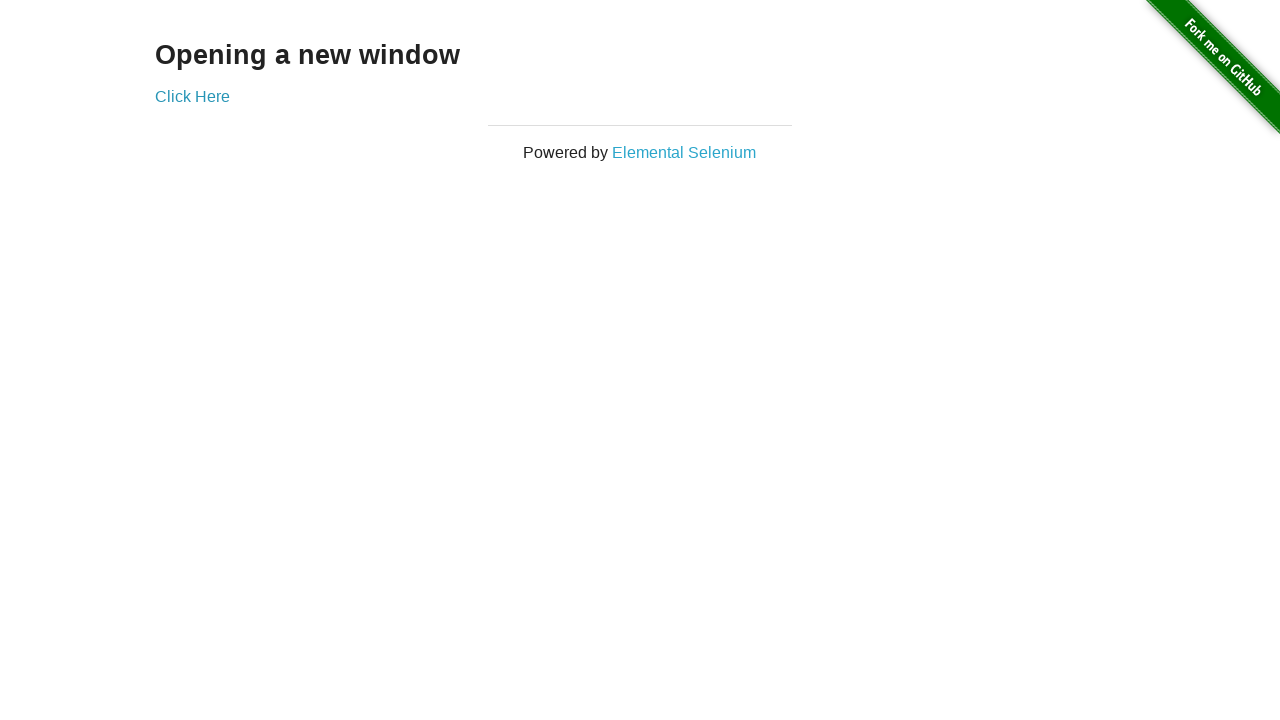

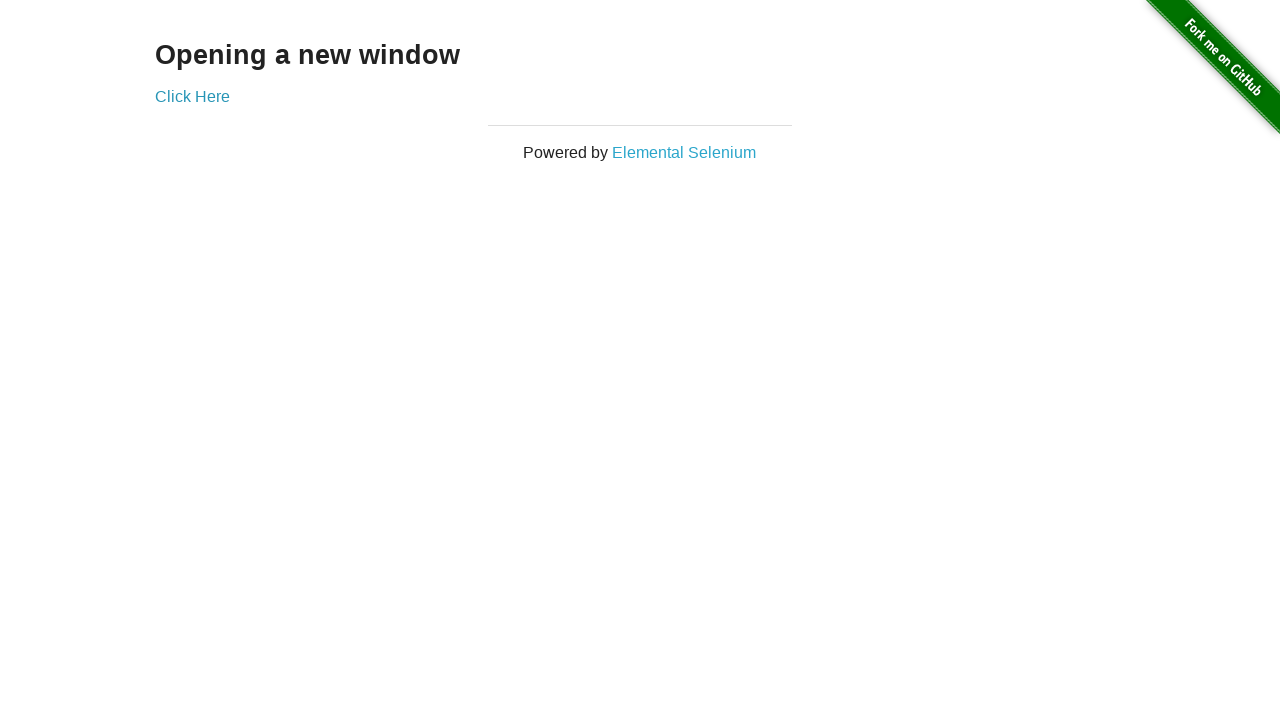